Tests the "Get started" navigation link on Playwright homepage by clicking it and verifying the URL changes to the intro page

Starting URL: https://playwright.dev/

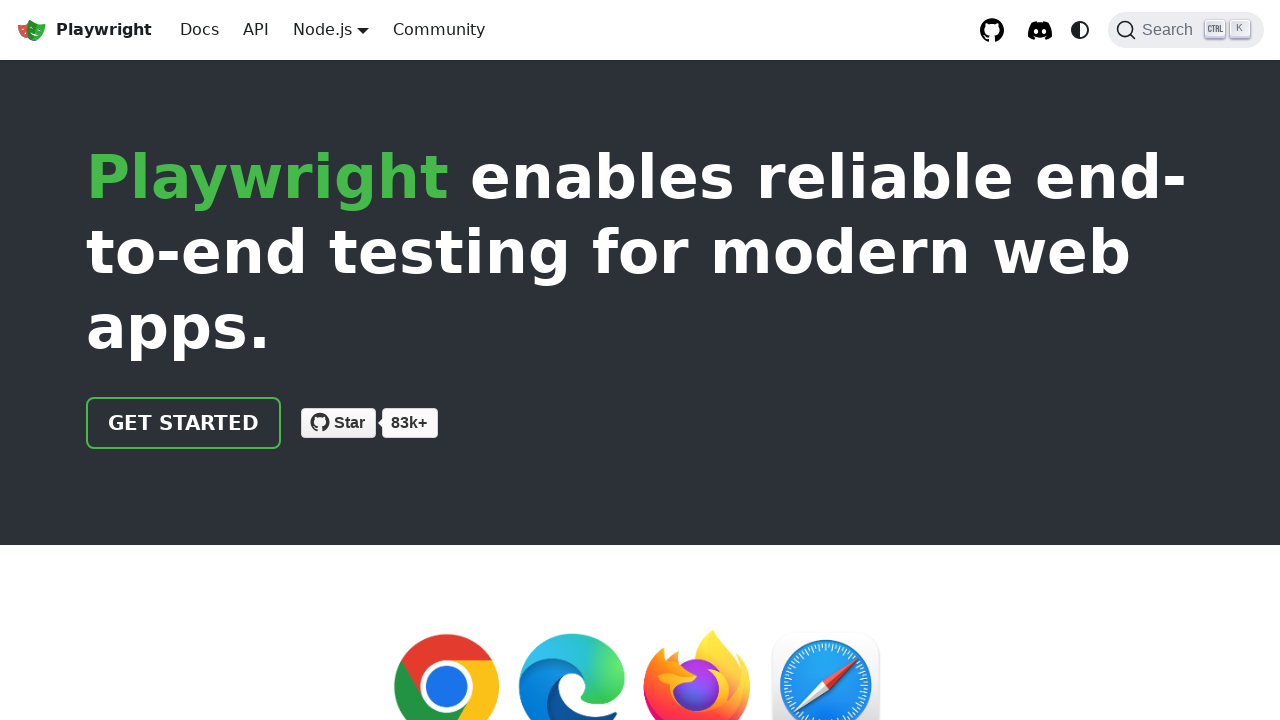

Clicked 'Get started' navigation link on Playwright homepage at (184, 423) on internal:role=link[name="Get started"i]
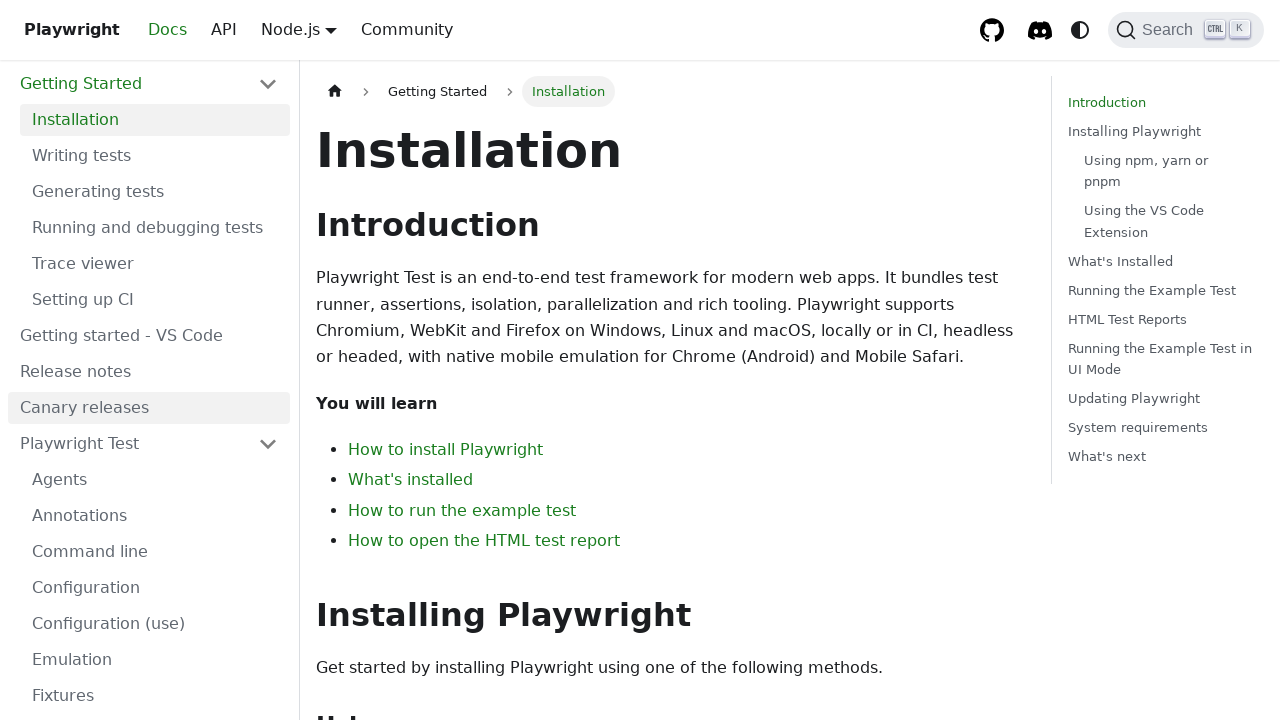

Verified URL changed to intro page
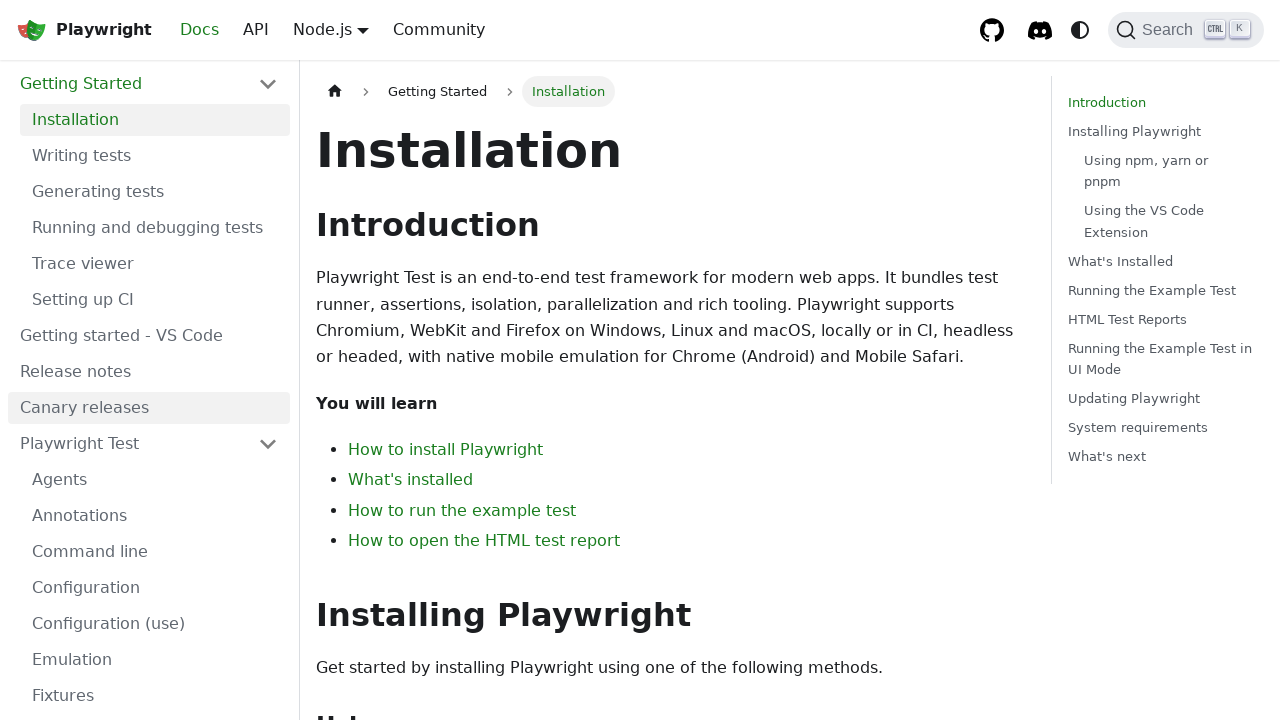

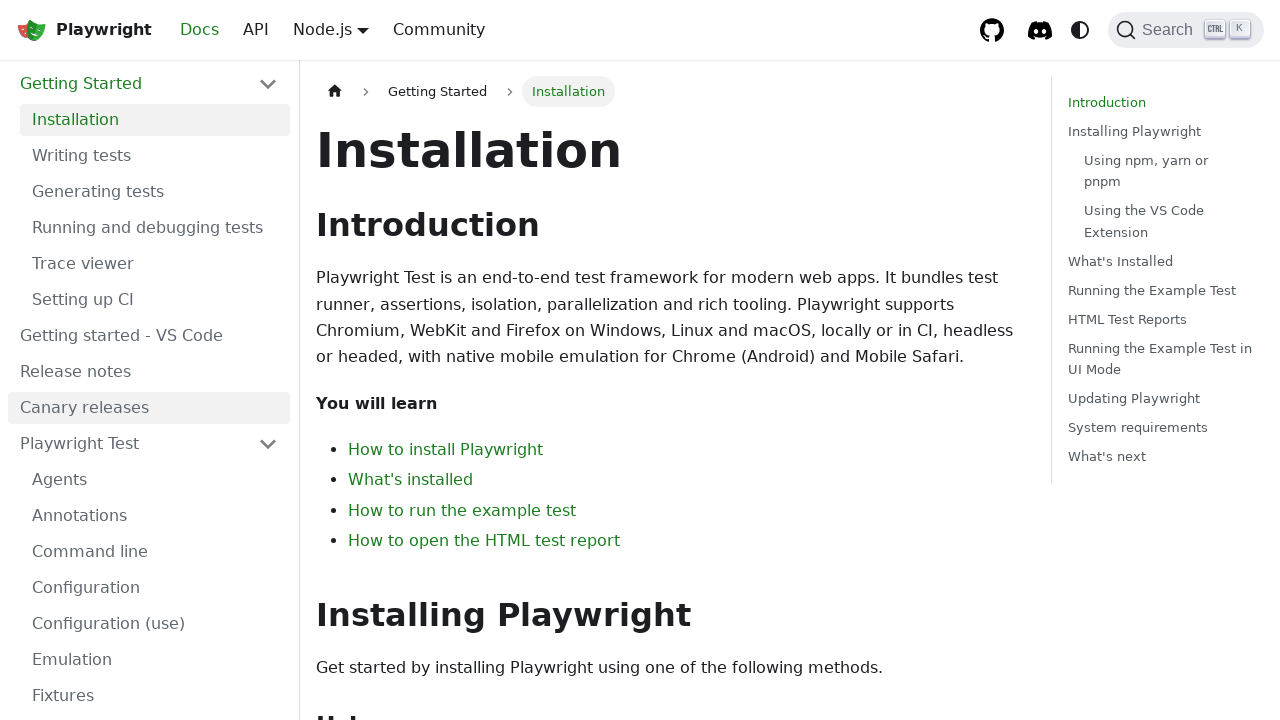